Navigates to RedBus India homepage

Starting URL: https://www.redbus.in/

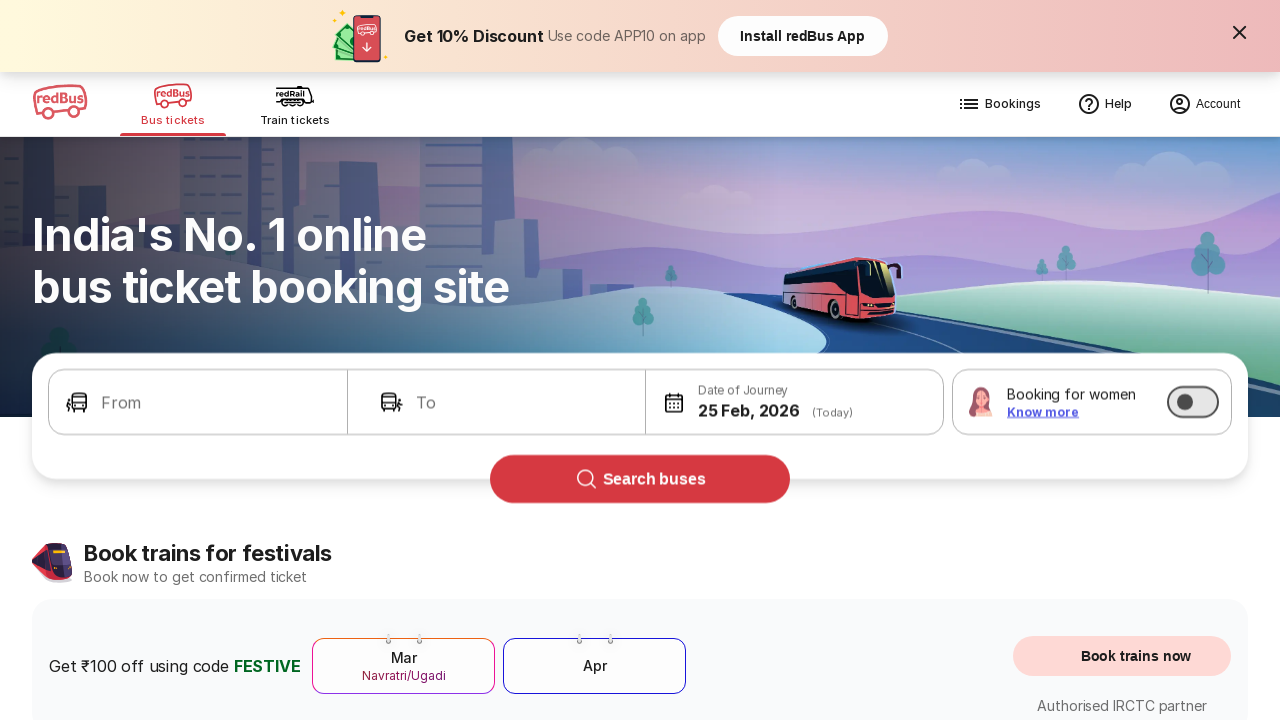

Navigated to RedBus India homepage
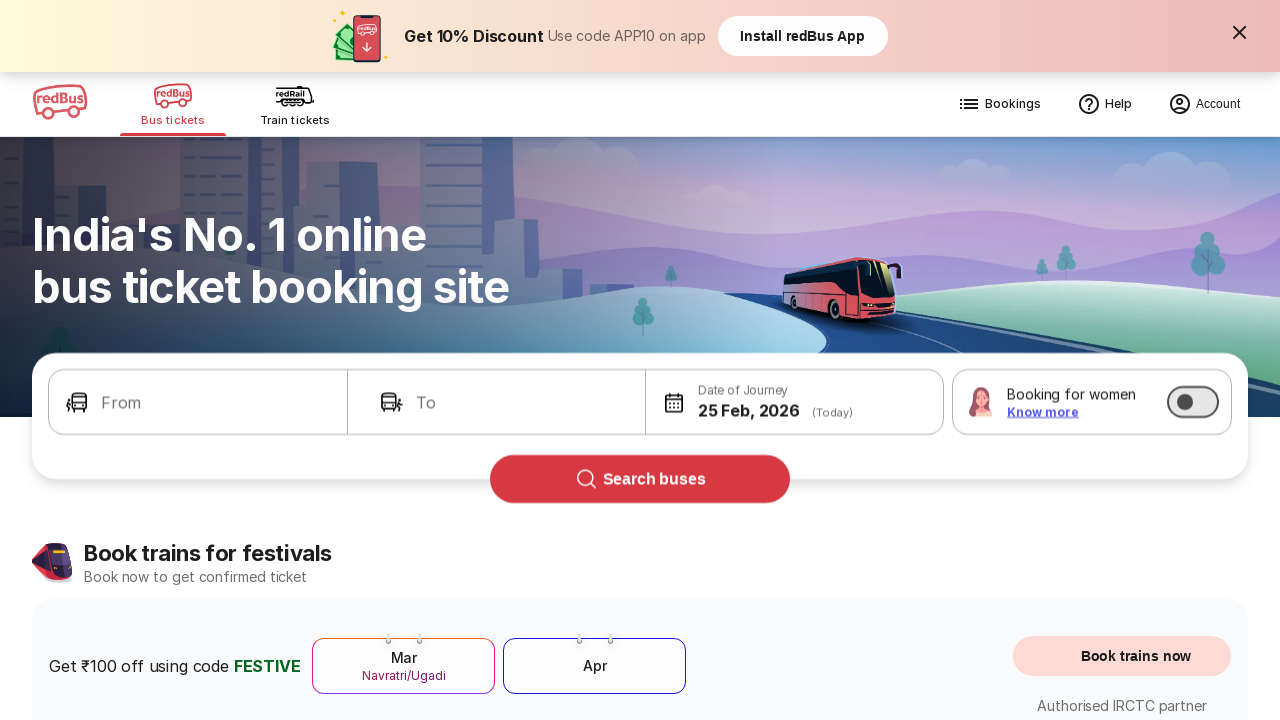

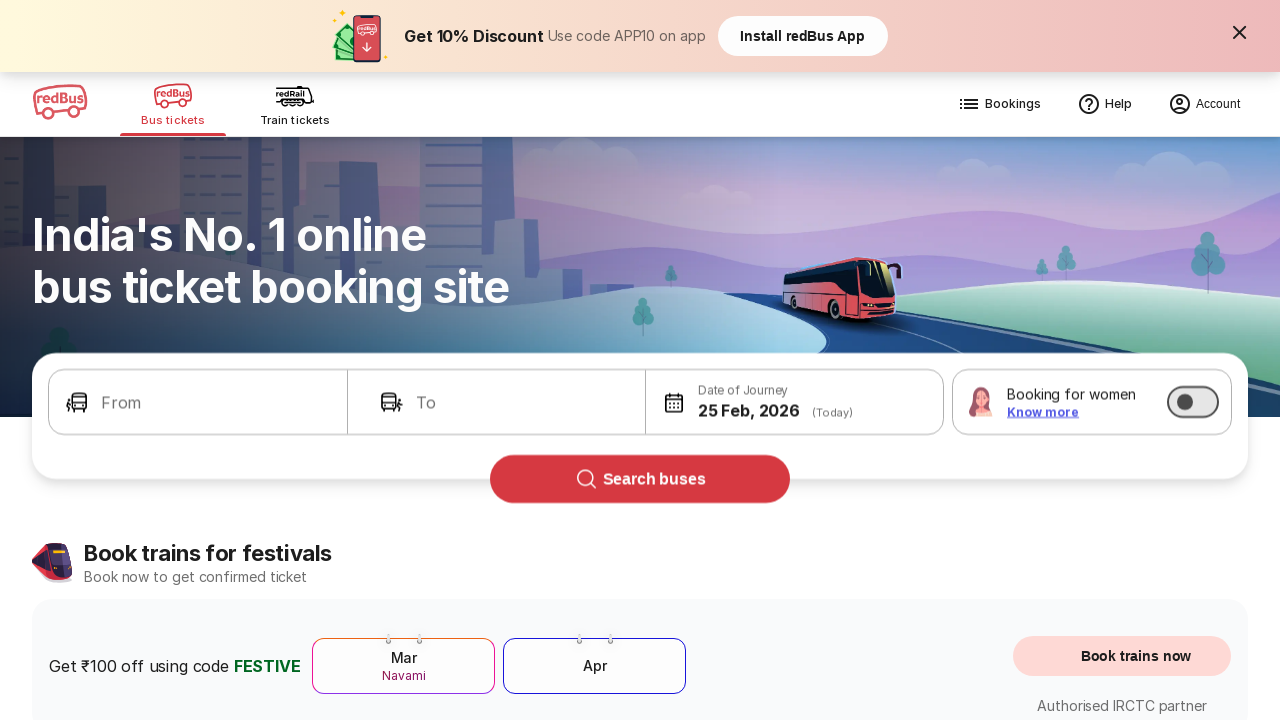